Sets a value in an input field by clearing and entering new text

Starting URL: http://guinea-pig.webdriver.io/

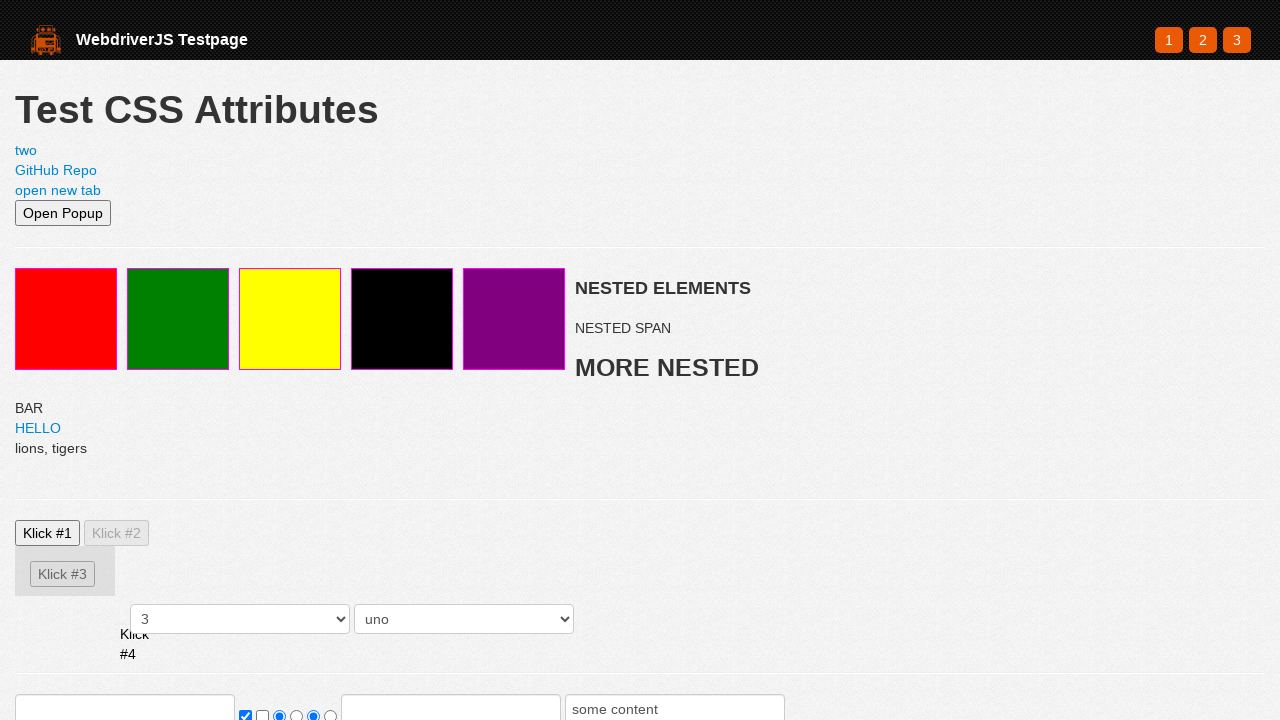

Cleared and filled input field with 'bc' on //html/body/section/form/input[1]
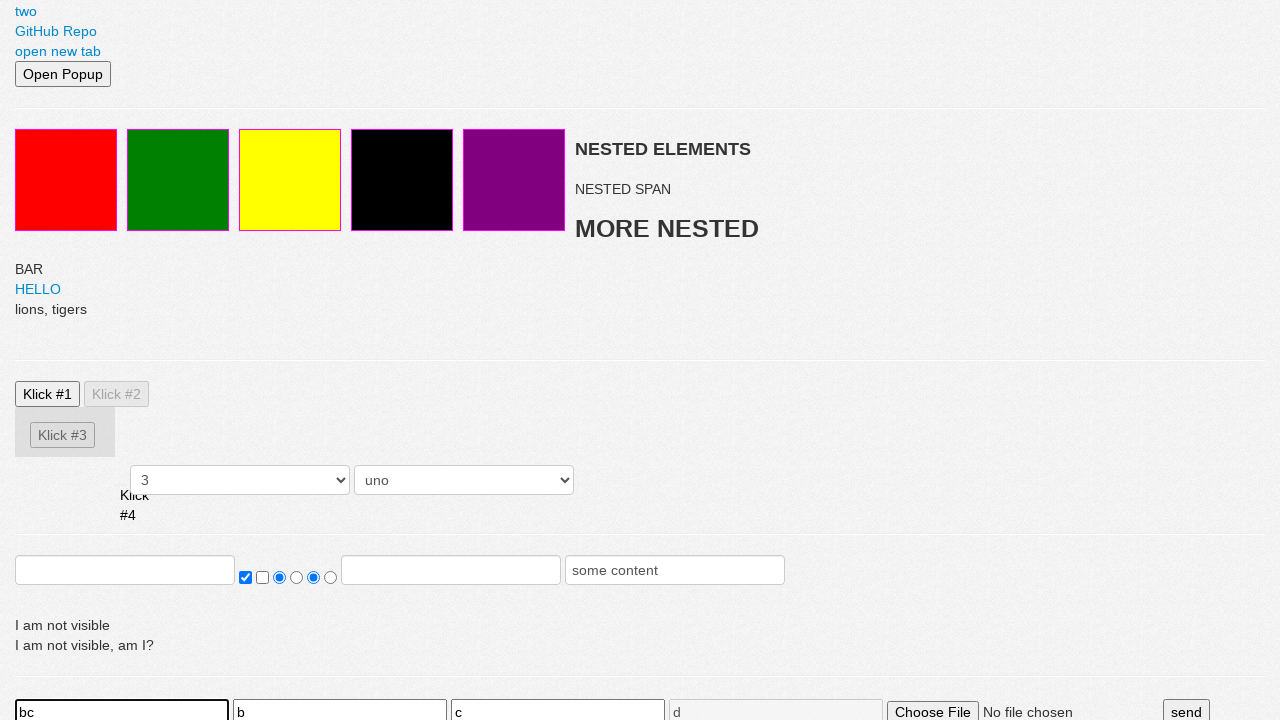

Verified input field is present and loaded
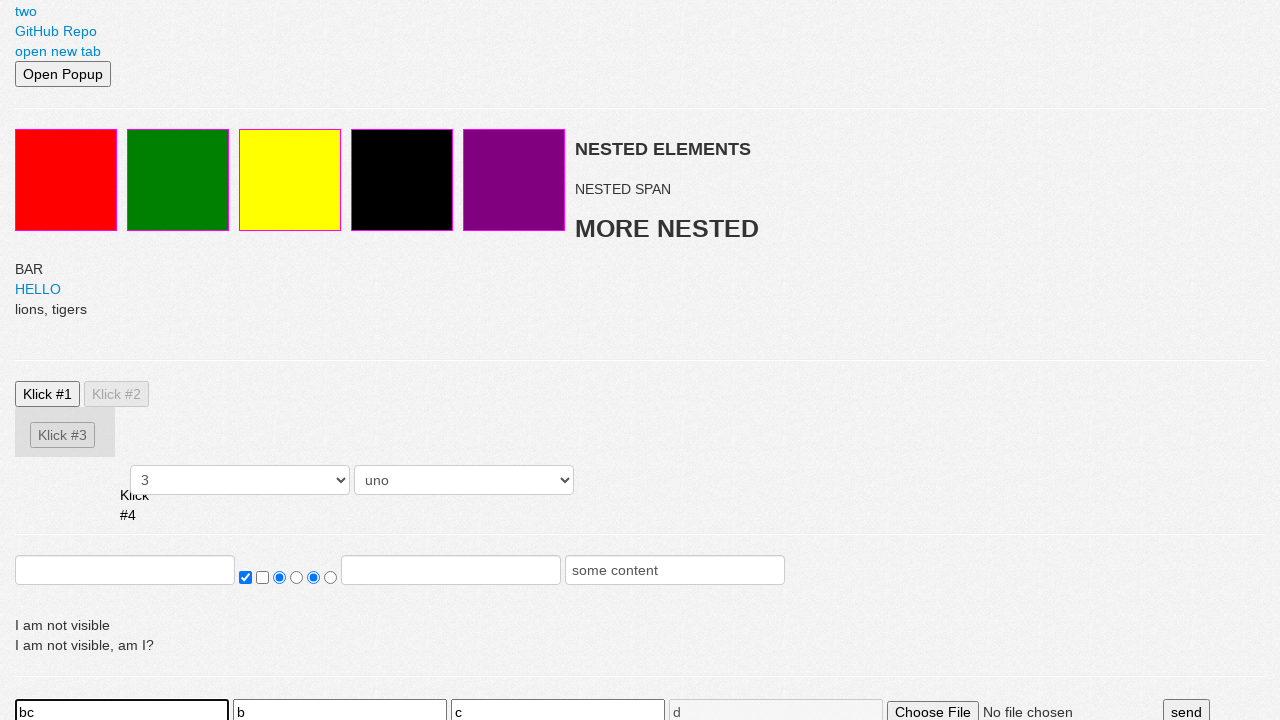

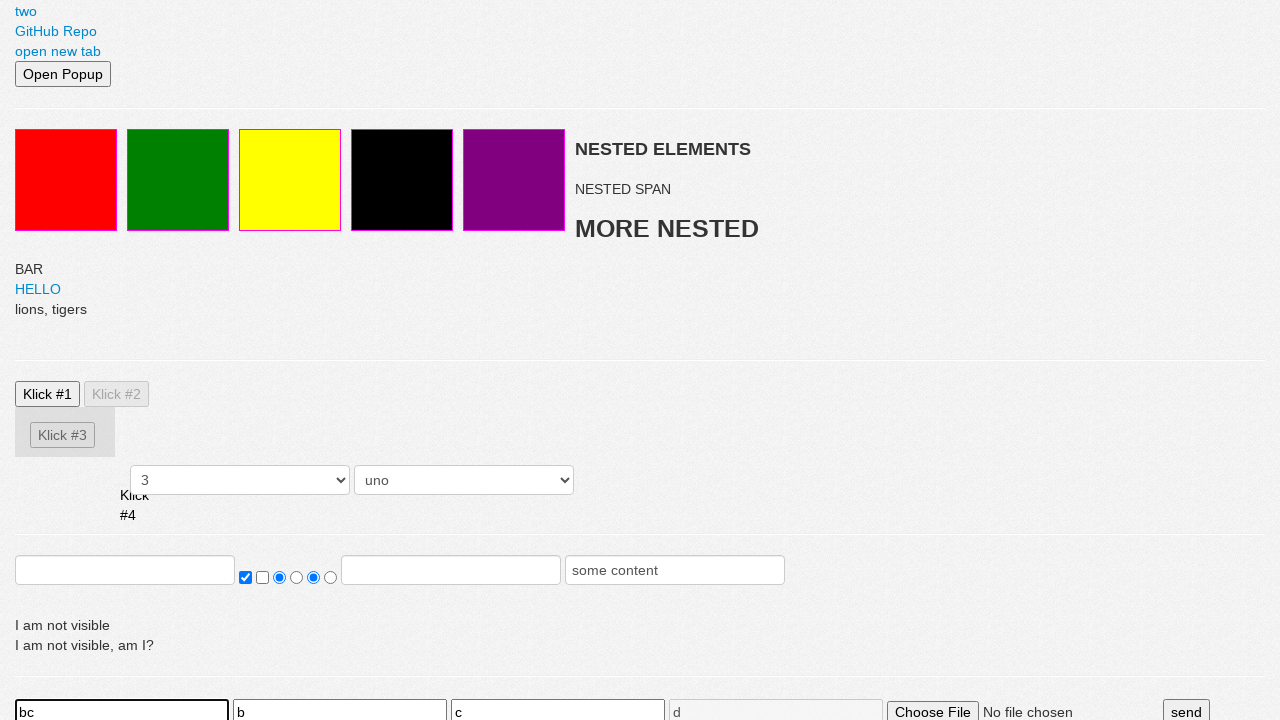